Tests registration form validation with passwords shorter than 6 characters and verifies password length error messages

Starting URL: https://alada.vn/tai-khoan/dang-ky.html

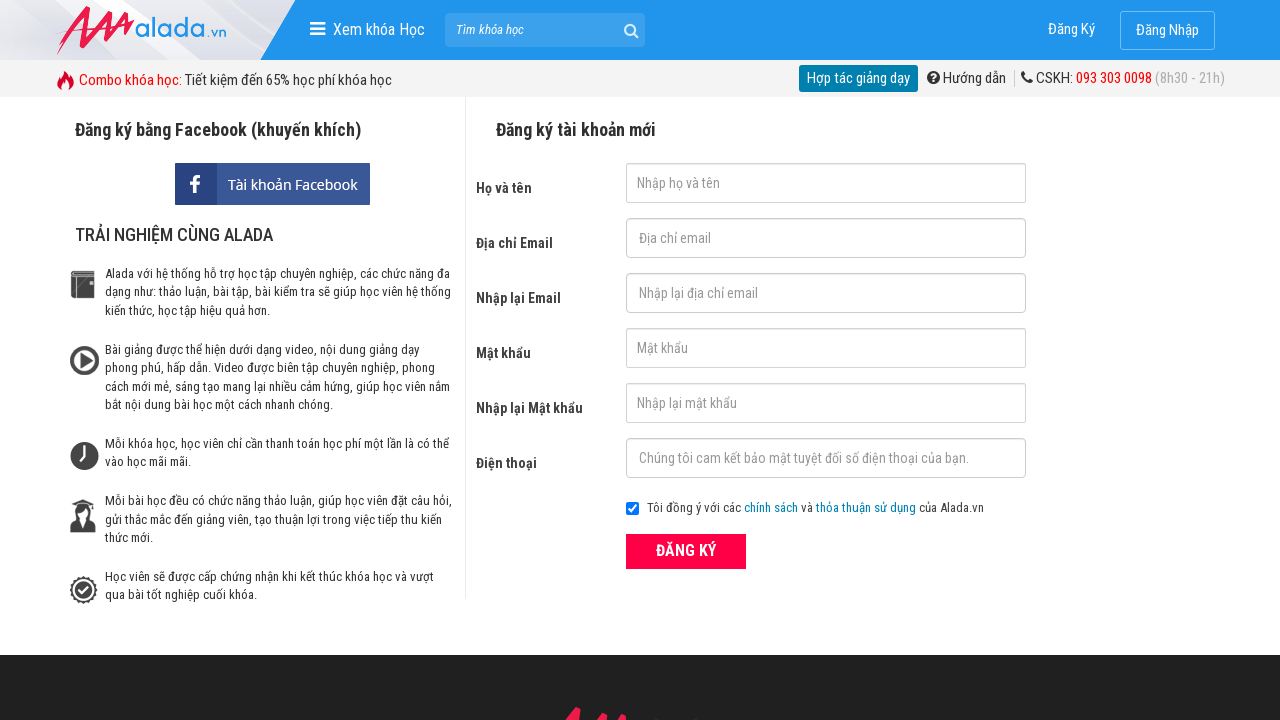

Filled first name field with 'John Wich' on #txtFirstname
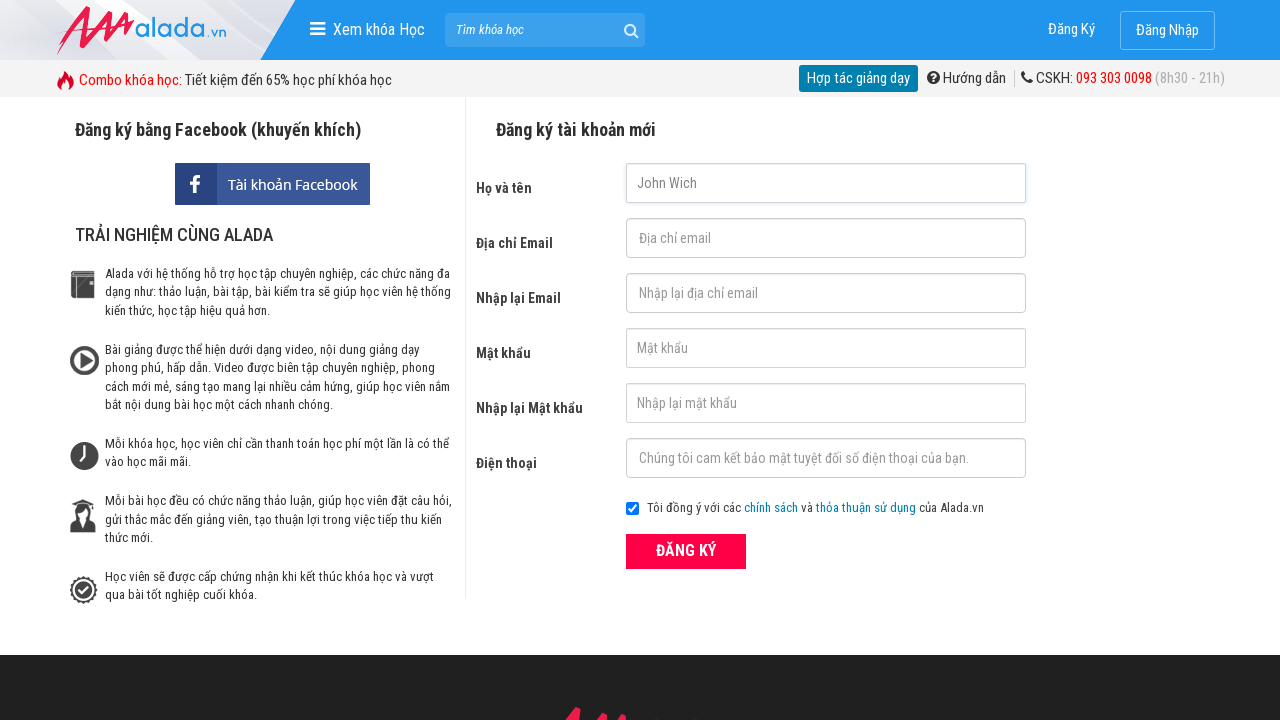

Filled email field with 'john@wich.com' on #txtEmail
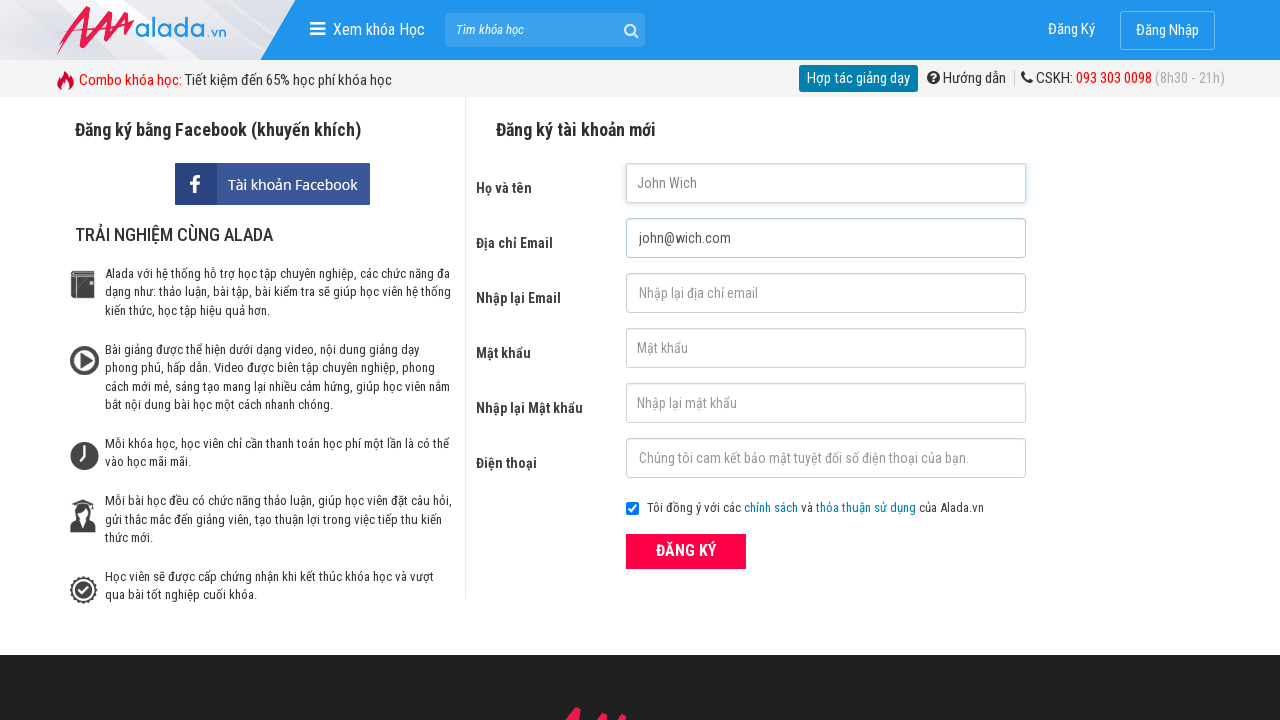

Filled confirm email field with 'john@wich.com' on #txtCEmail
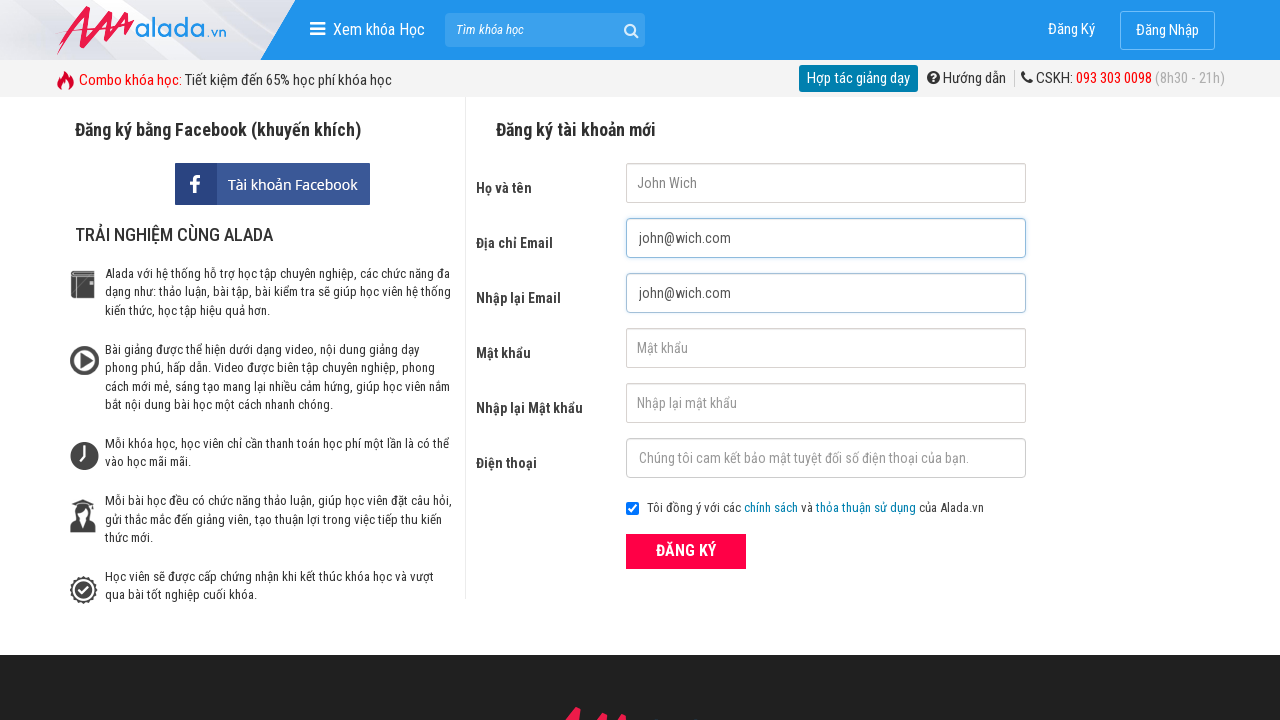

Filled password field with '12345' (5 characters - below minimum) on #txtPassword
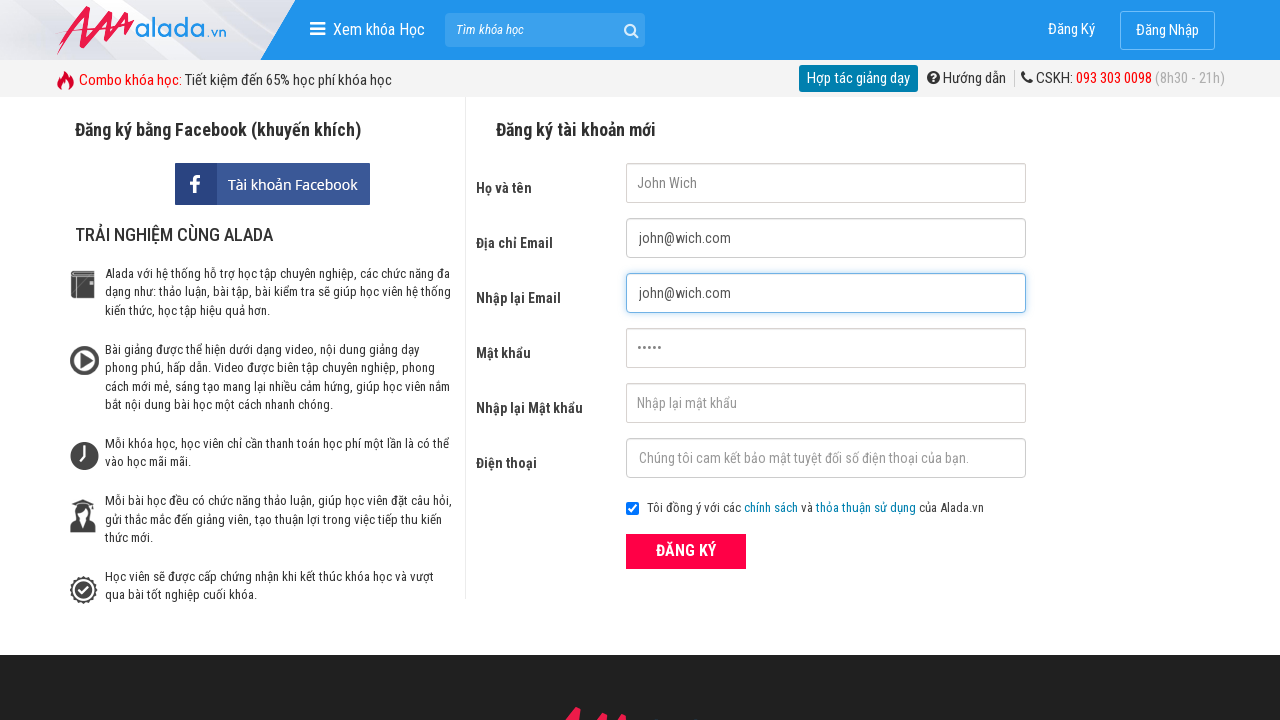

Filled confirm password field with '12345' (5 characters - below minimum) on #txtCPassword
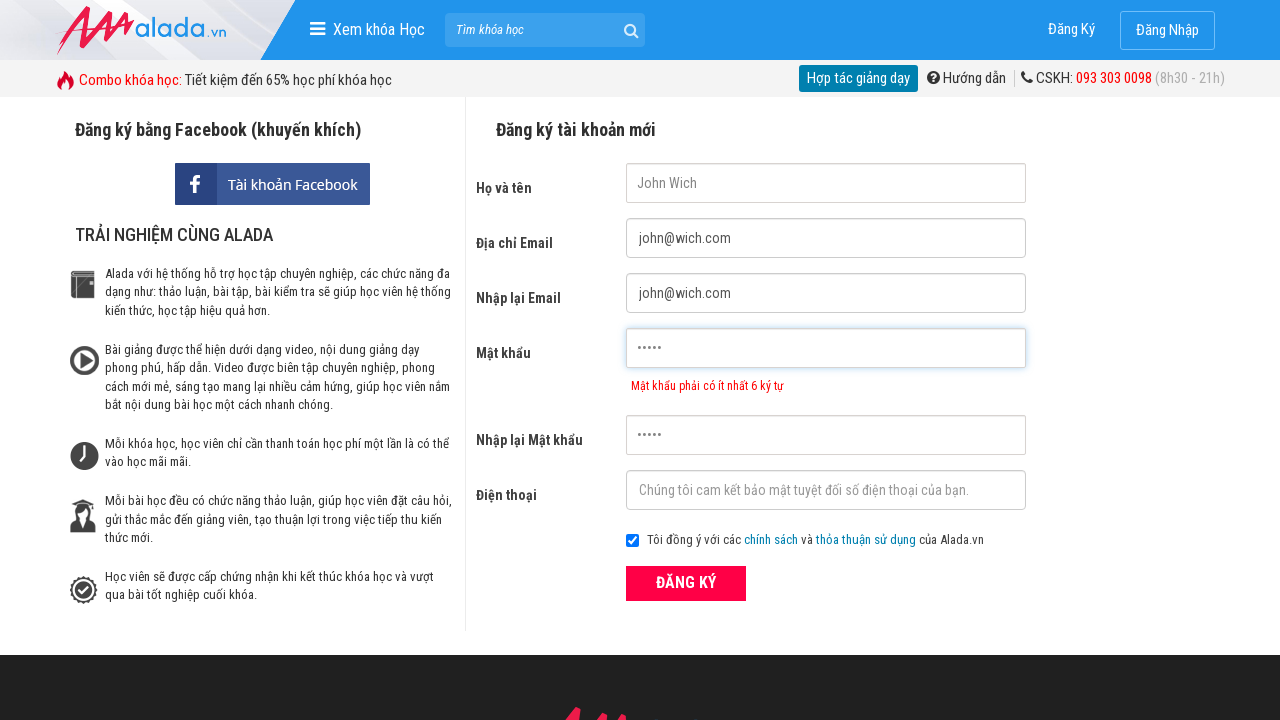

Filled phone field with '0123456789' on #txtPhone
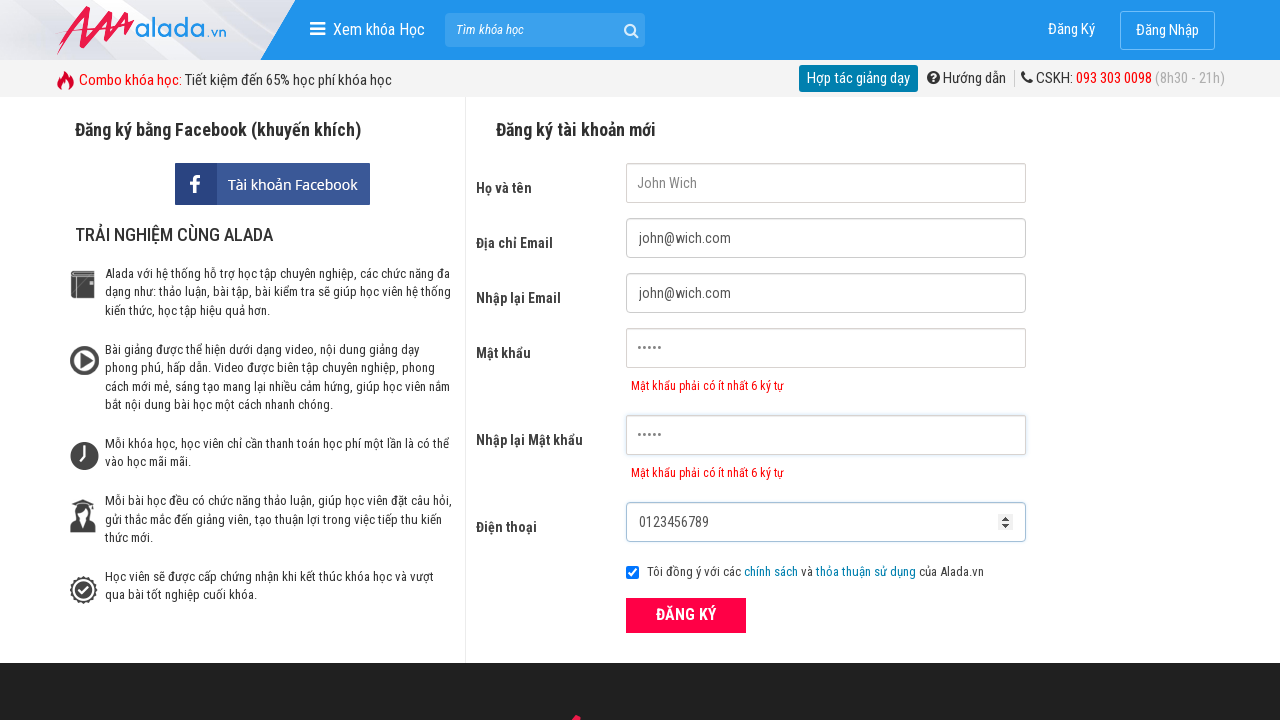

Clicked registration button to submit form at (686, 615) on xpath=//form[@id='frmLogin']//button[text()='ĐĂNG KÝ']
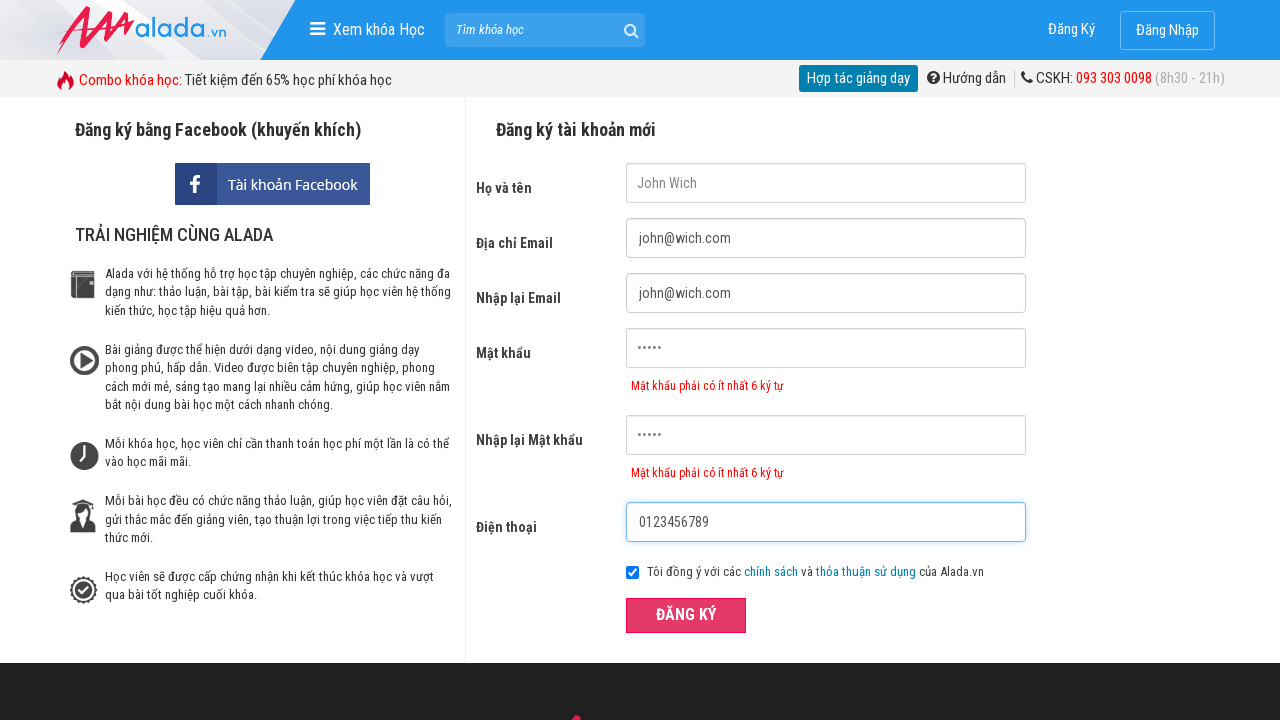

Verified password error message: 'Mật khẩu phải có ít nhất 6 ký tự'
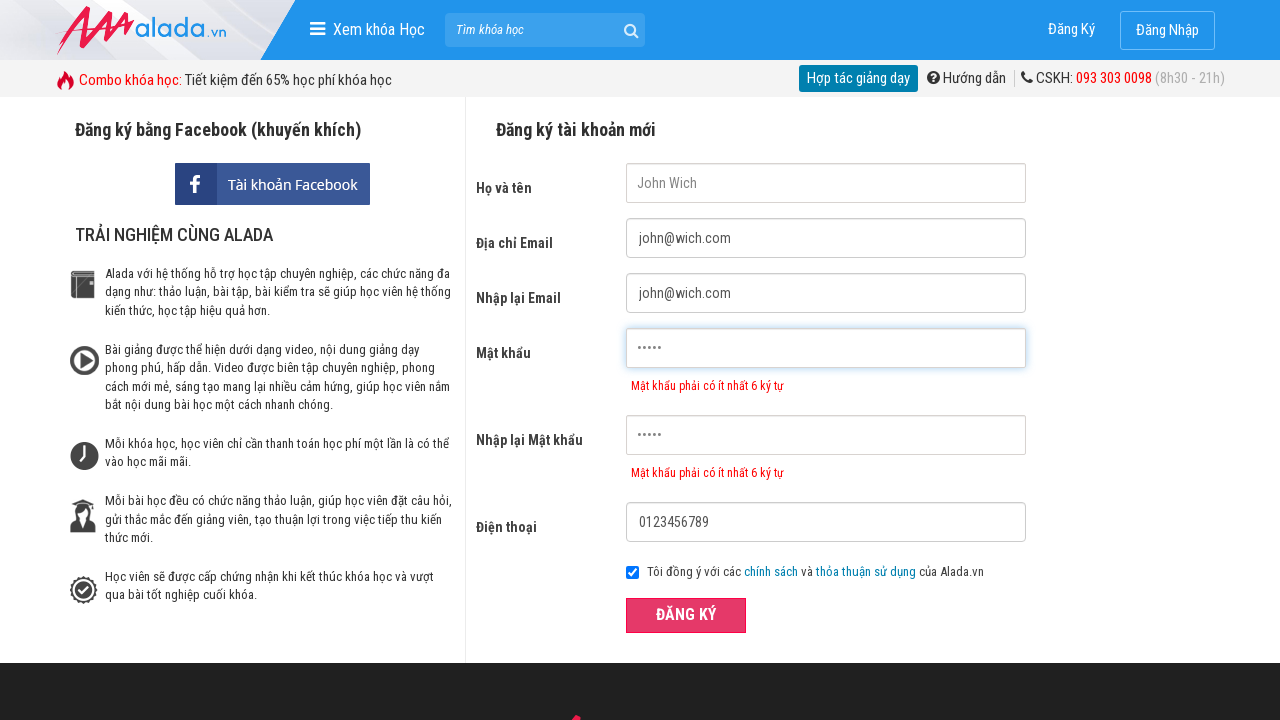

Verified confirm password error message: 'Mật khẩu phải có ít nhất 6 ký tự'
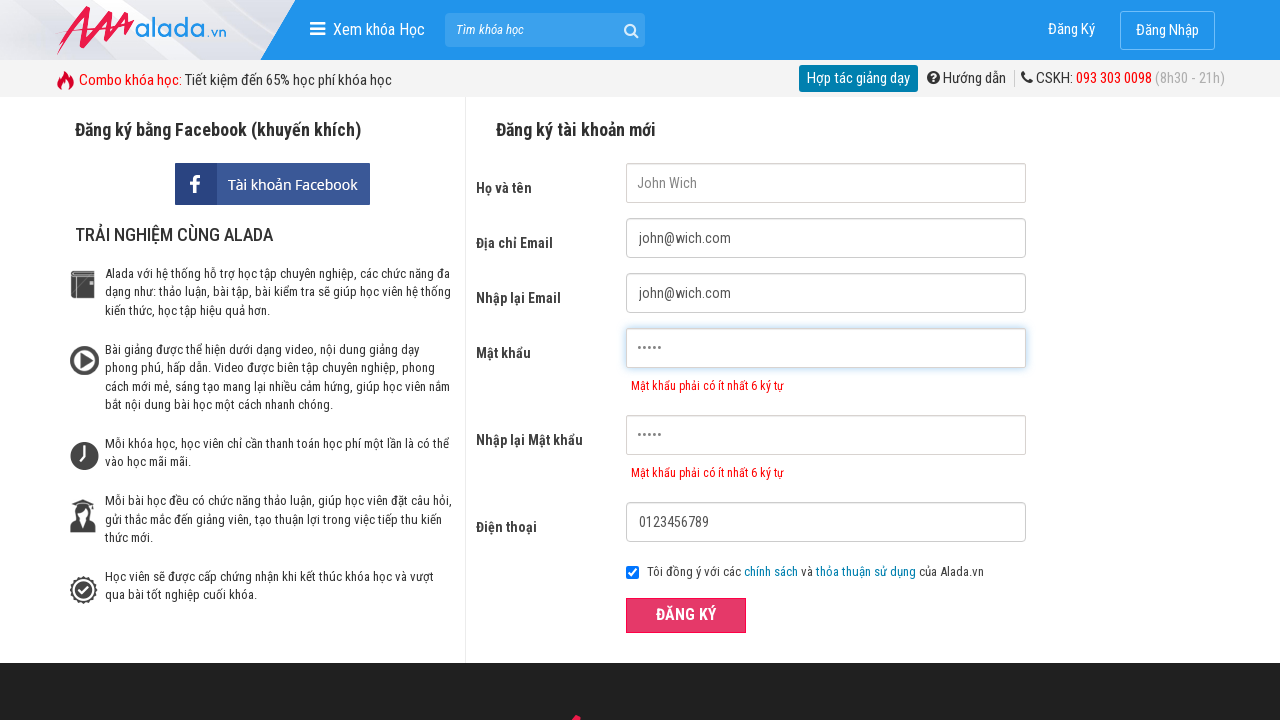

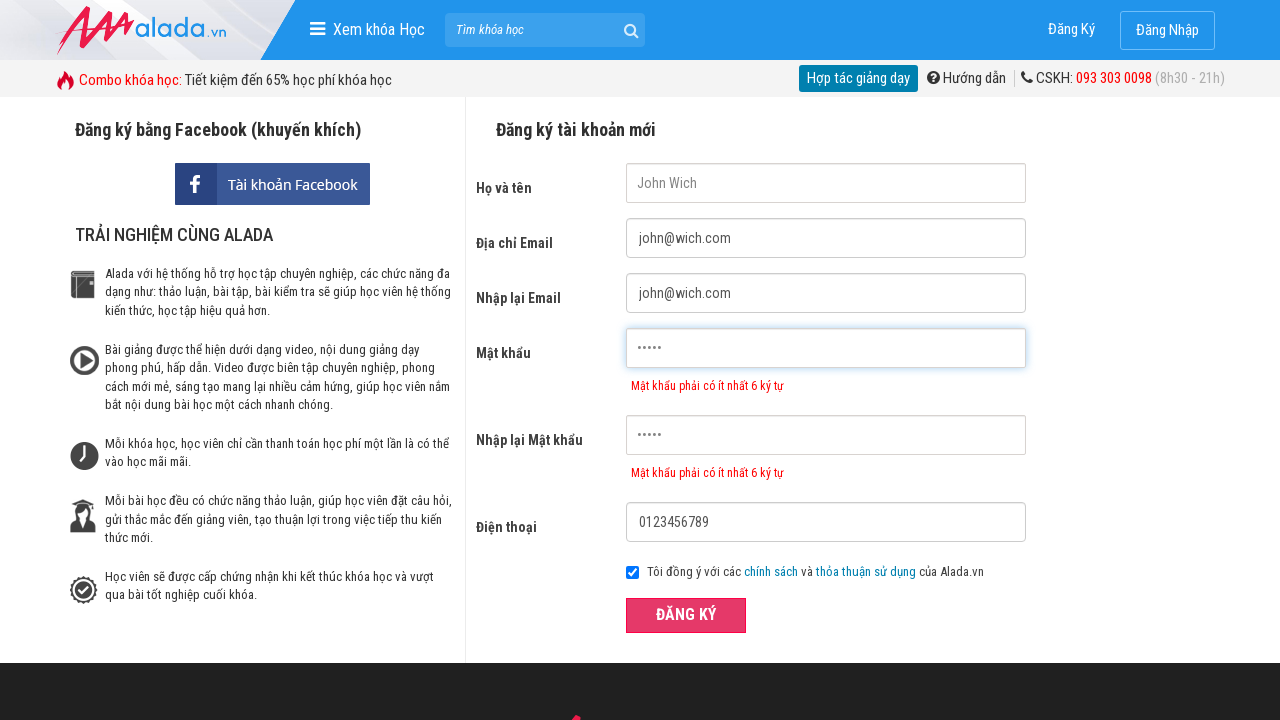